Tests form submission with an extremely large price value to verify error handling

Starting URL: https://carros-crud.vercel.app/

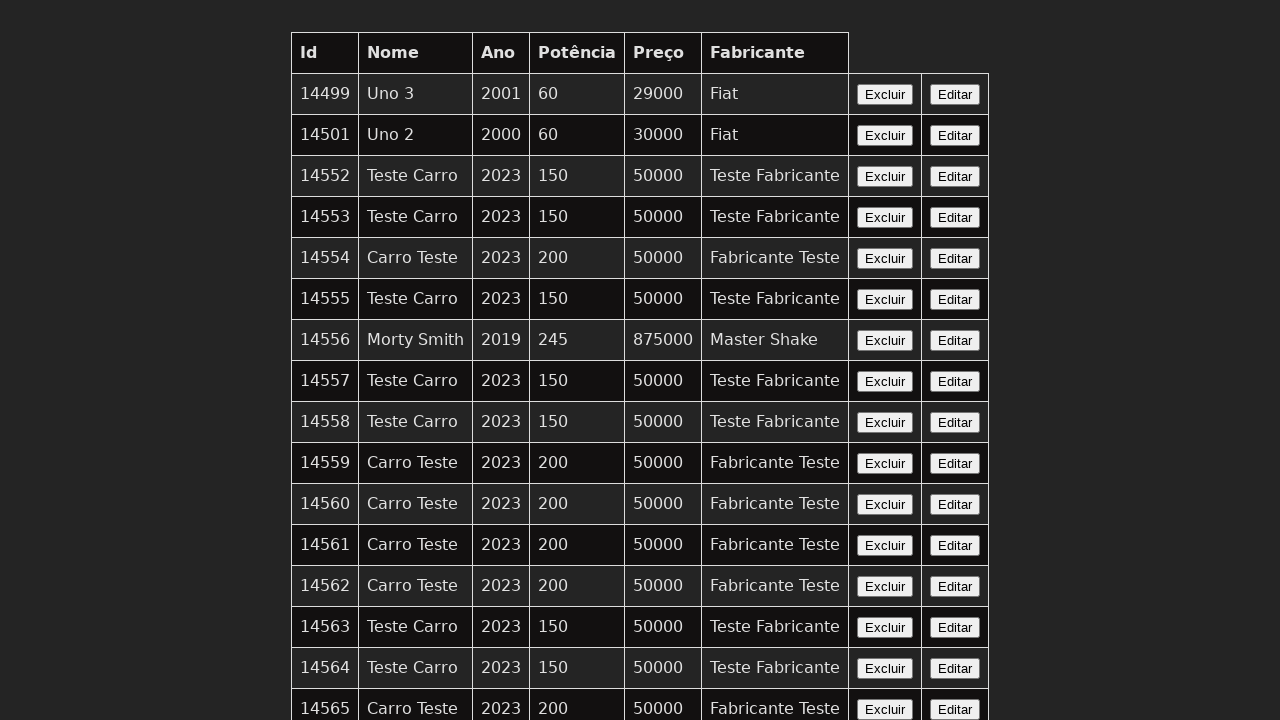

Filled nome field with 'Teste Carro' on input[name='nome']
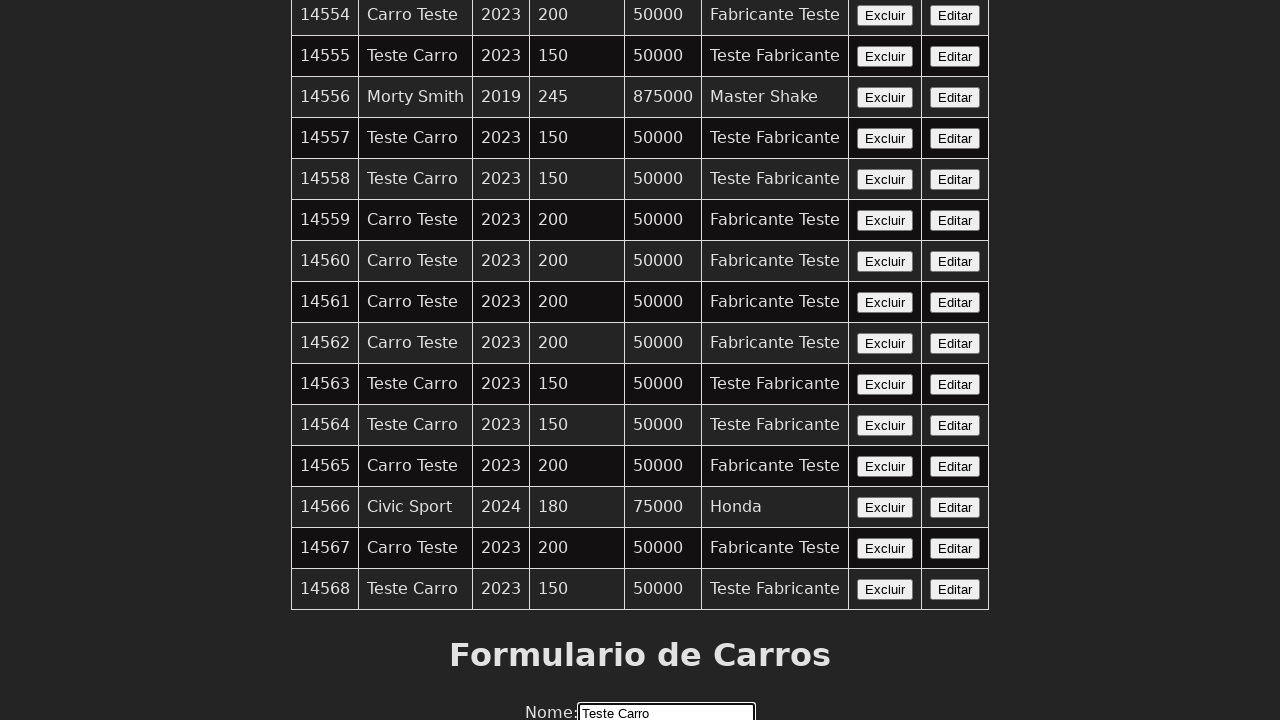

Filled ano field with '2000' on input[name='ano']
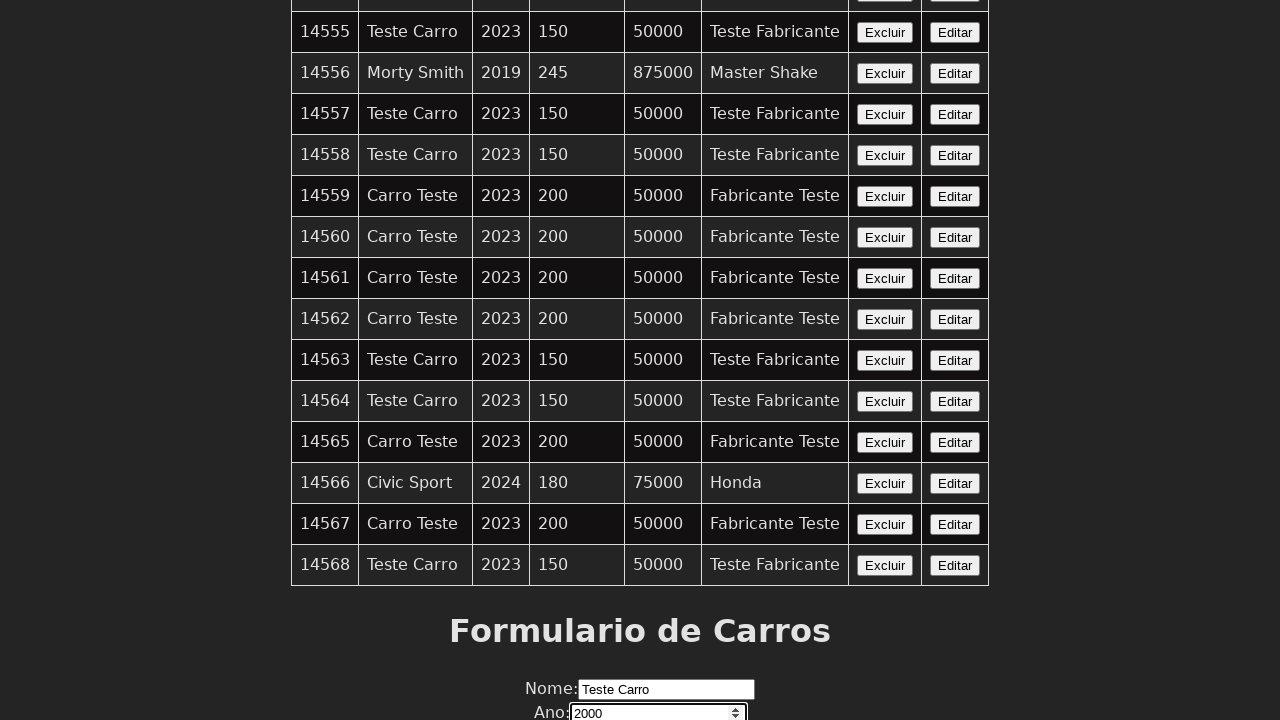

Filled potencia field with '200' on input[name='potencia']
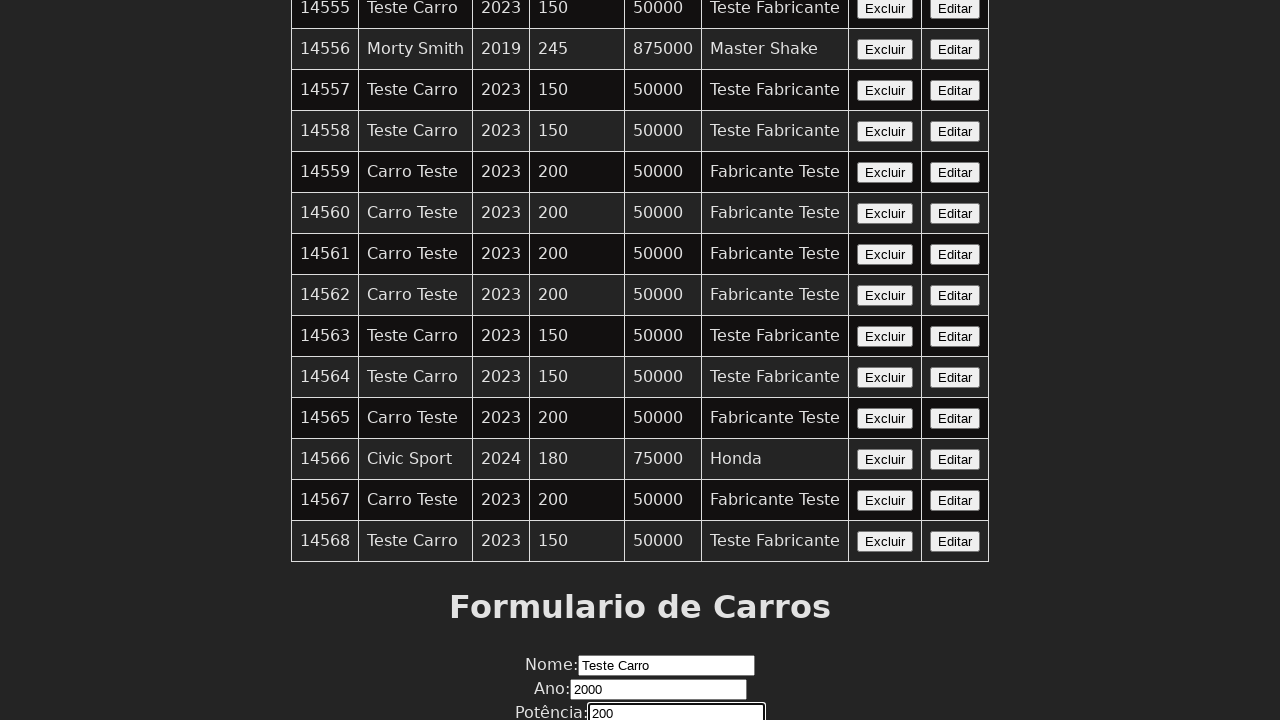

Filled preco field with extremely large value (100 digit string of '4's) on input[name='preco']
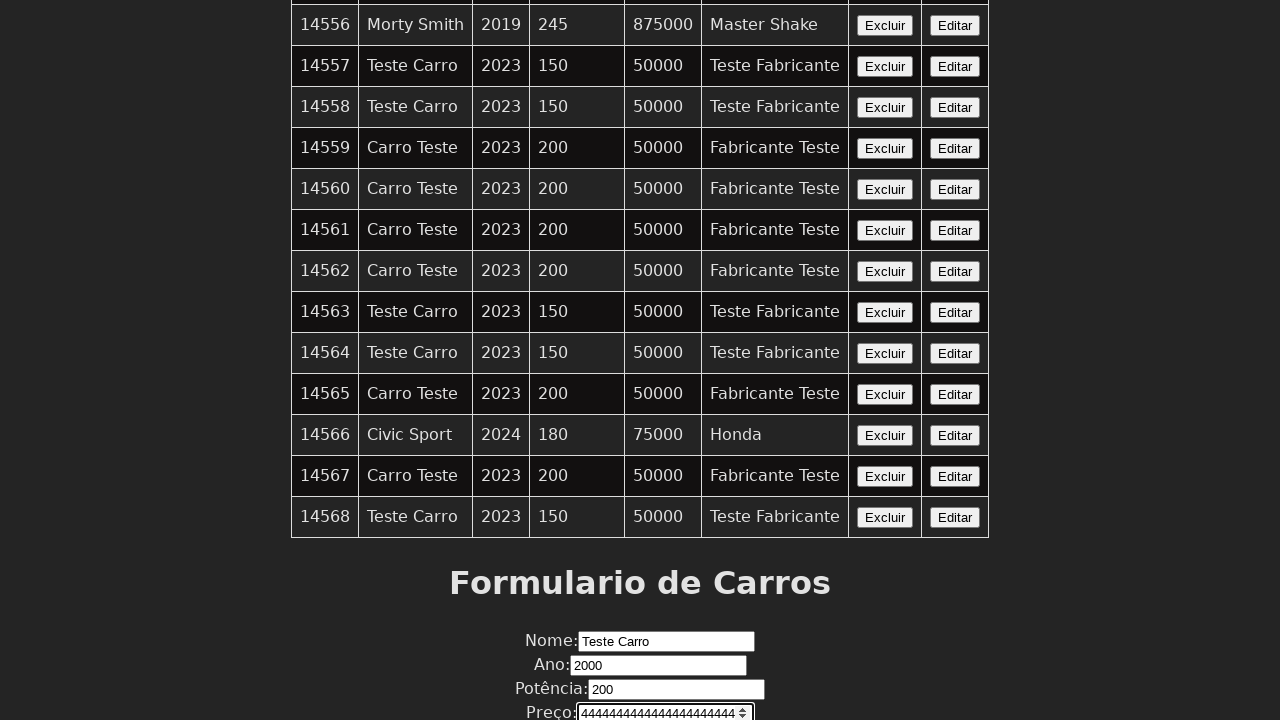

Filled fabricante field with 'Fabricante Teste' on input[name='fabricante']
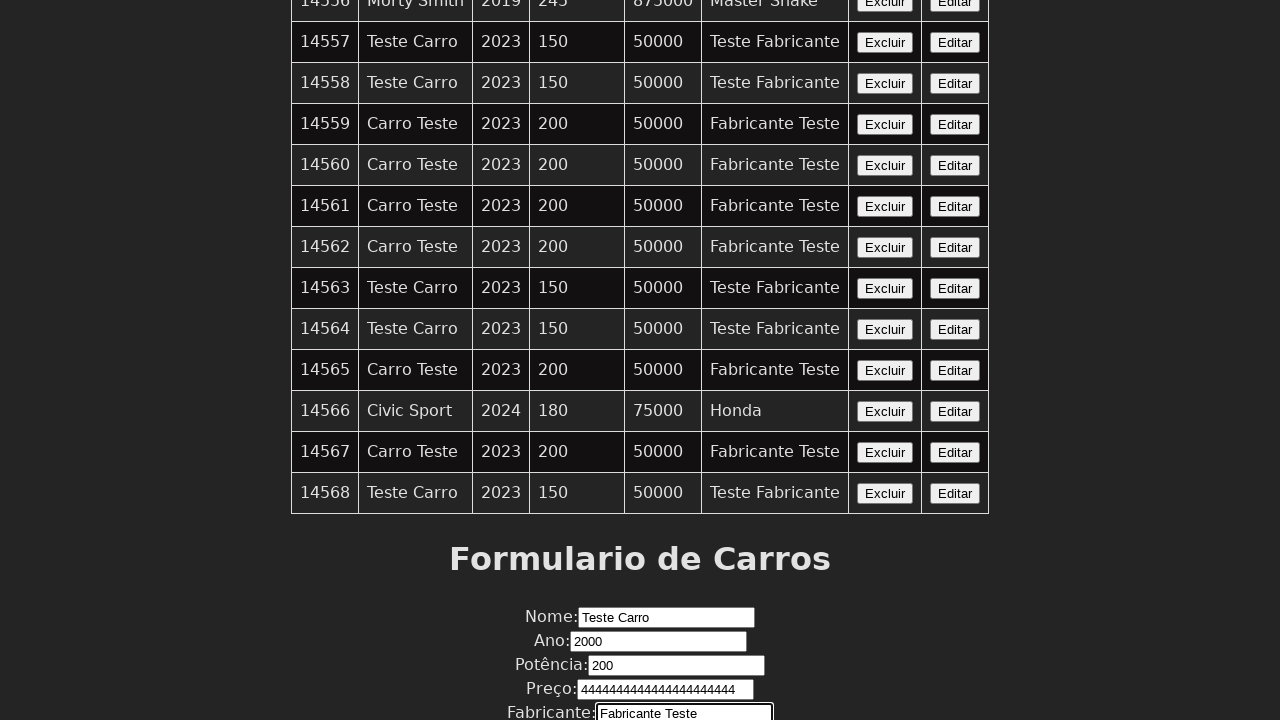

Clicked Enviar button to submit form with oversized price value at (640, 676) on xpath=//button[contains(text(),'Enviar')]
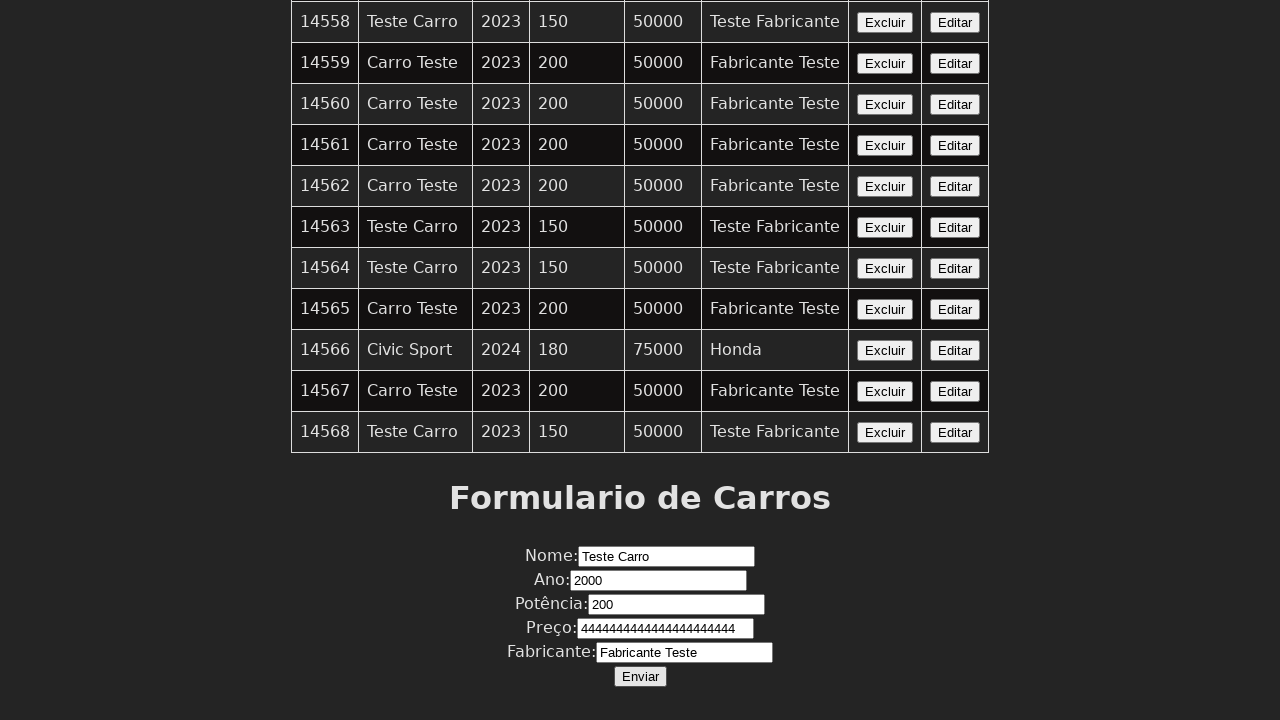

Set up dialog handler to accept alerts
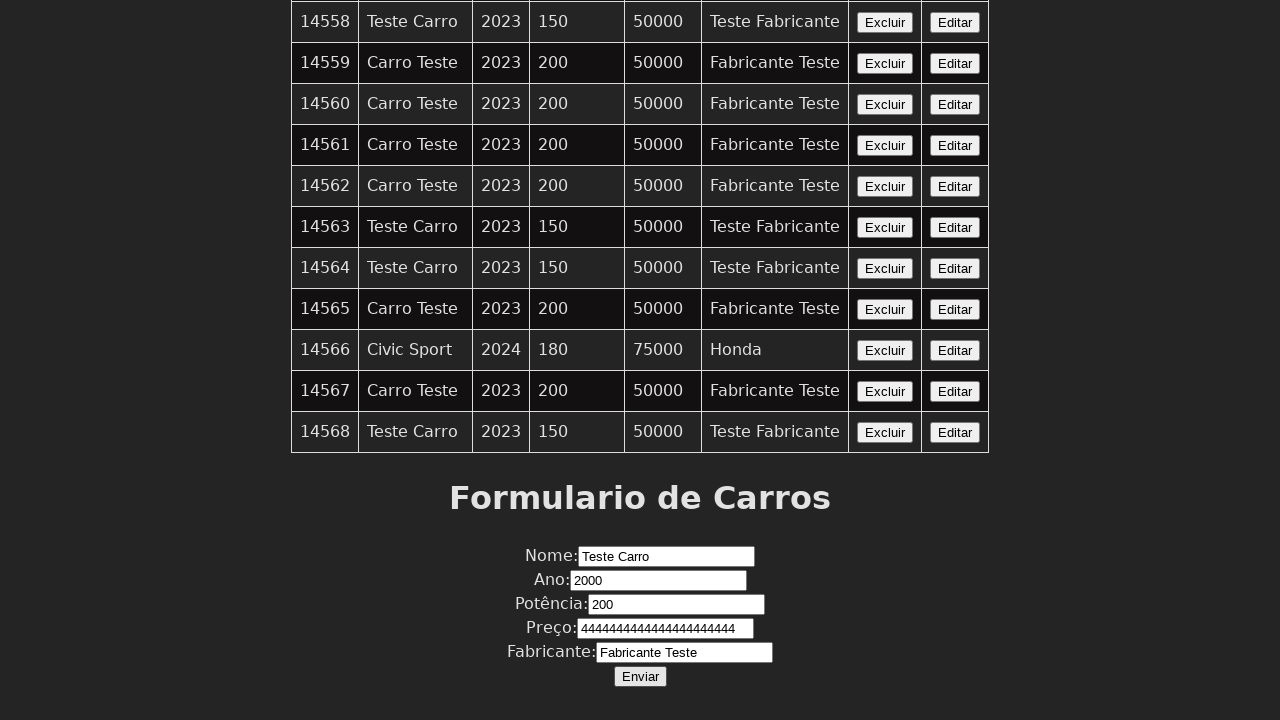

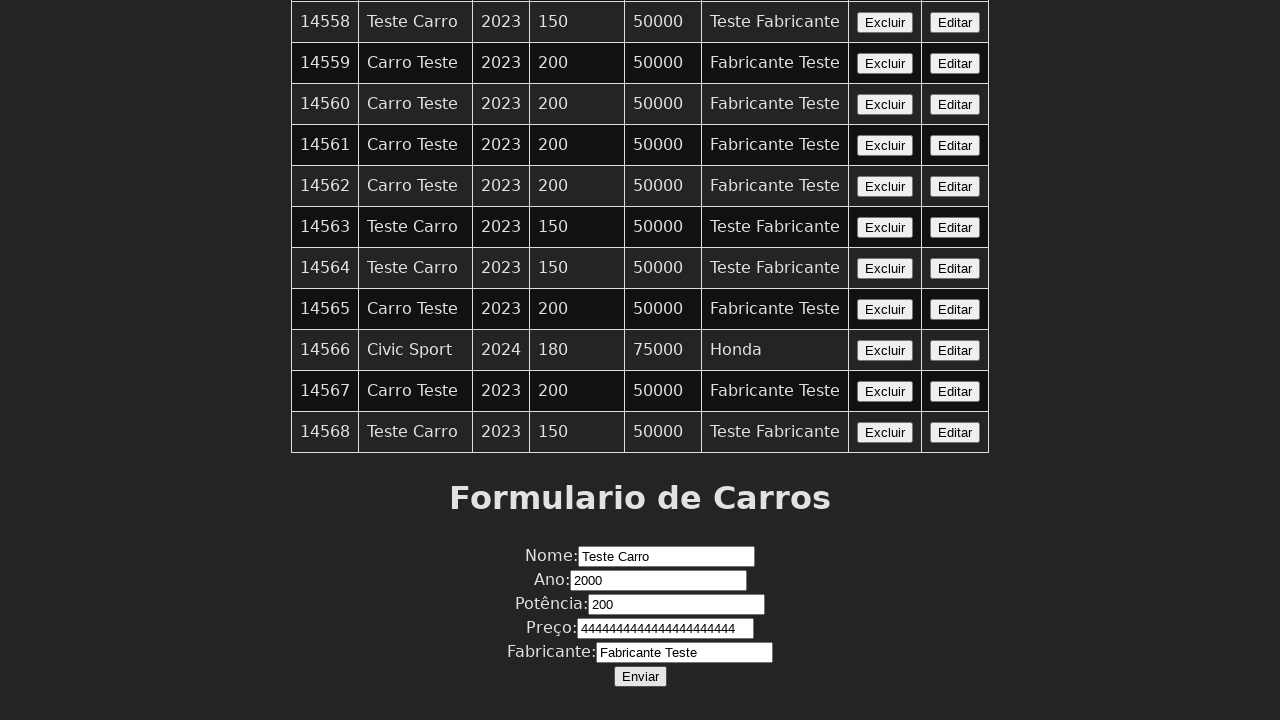